Tests explicit wait functionality on LeafGround by clicking a button and waiting for an element to become visible

Starting URL: https://www.leafground.com/waits.xhtml

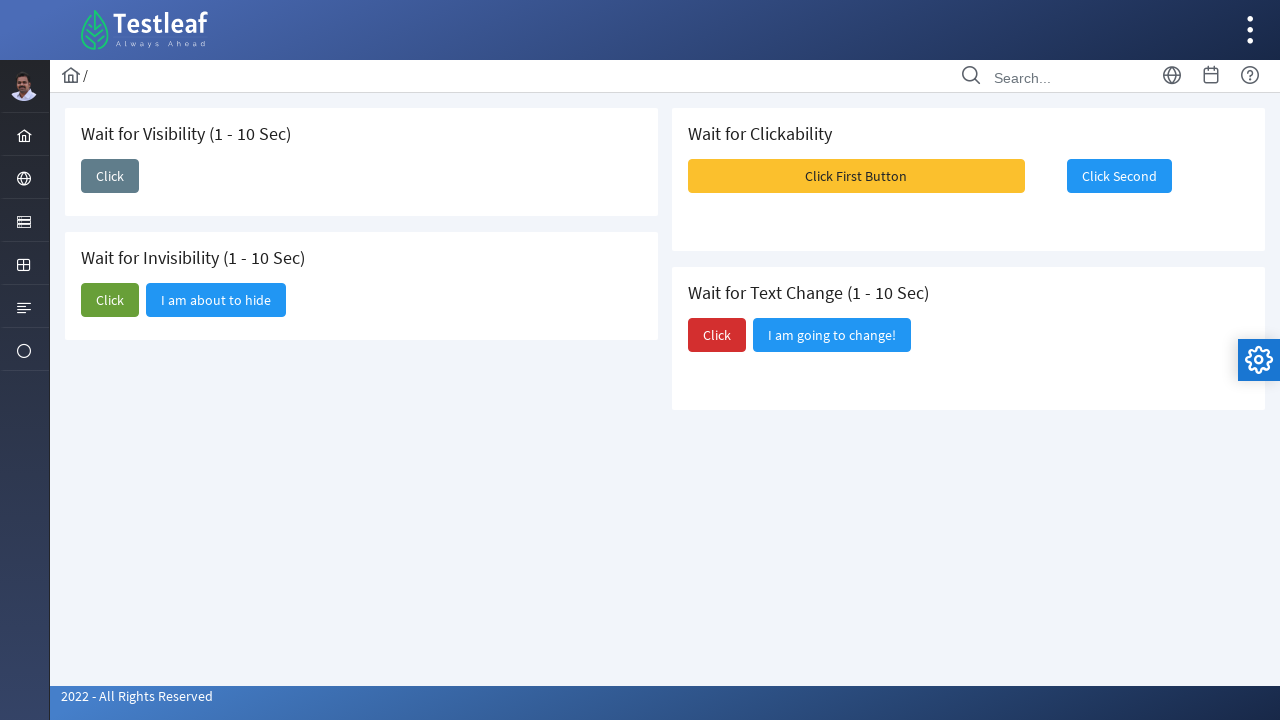

Waited for 'Click' button to become visible
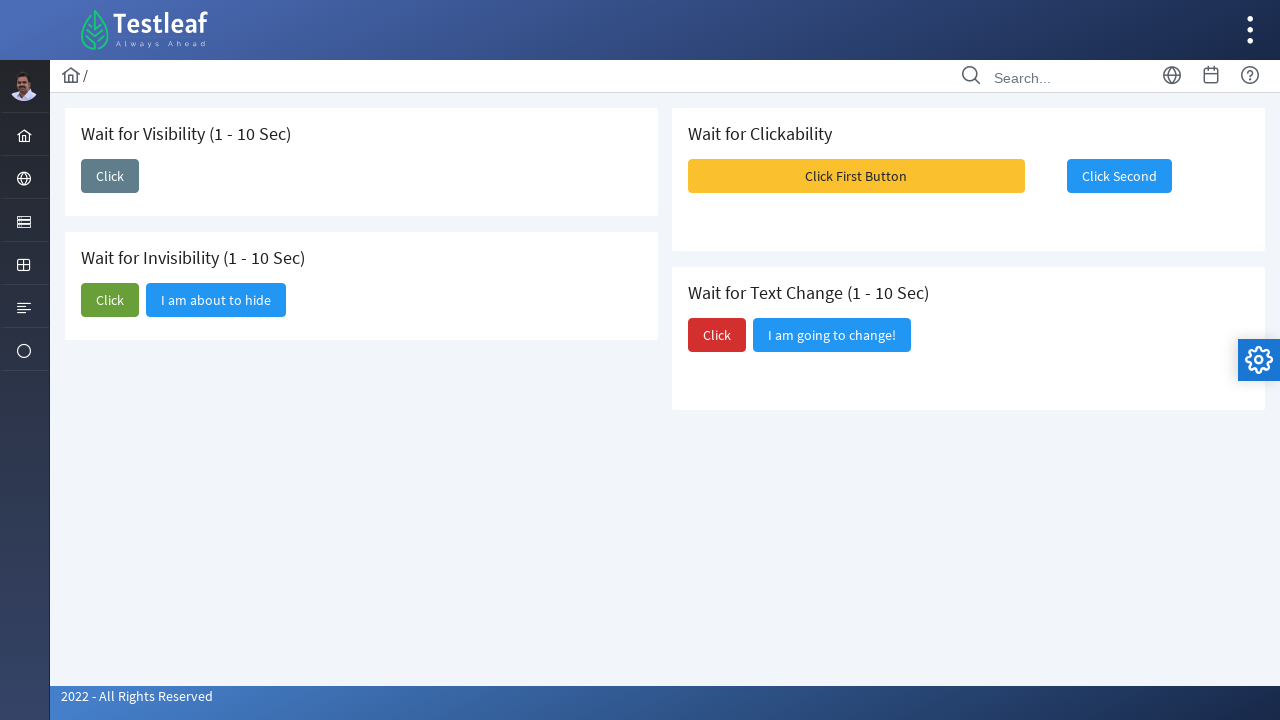

Clicked the 'Click' button at (110, 176) on xpath=//span[text()='Click']
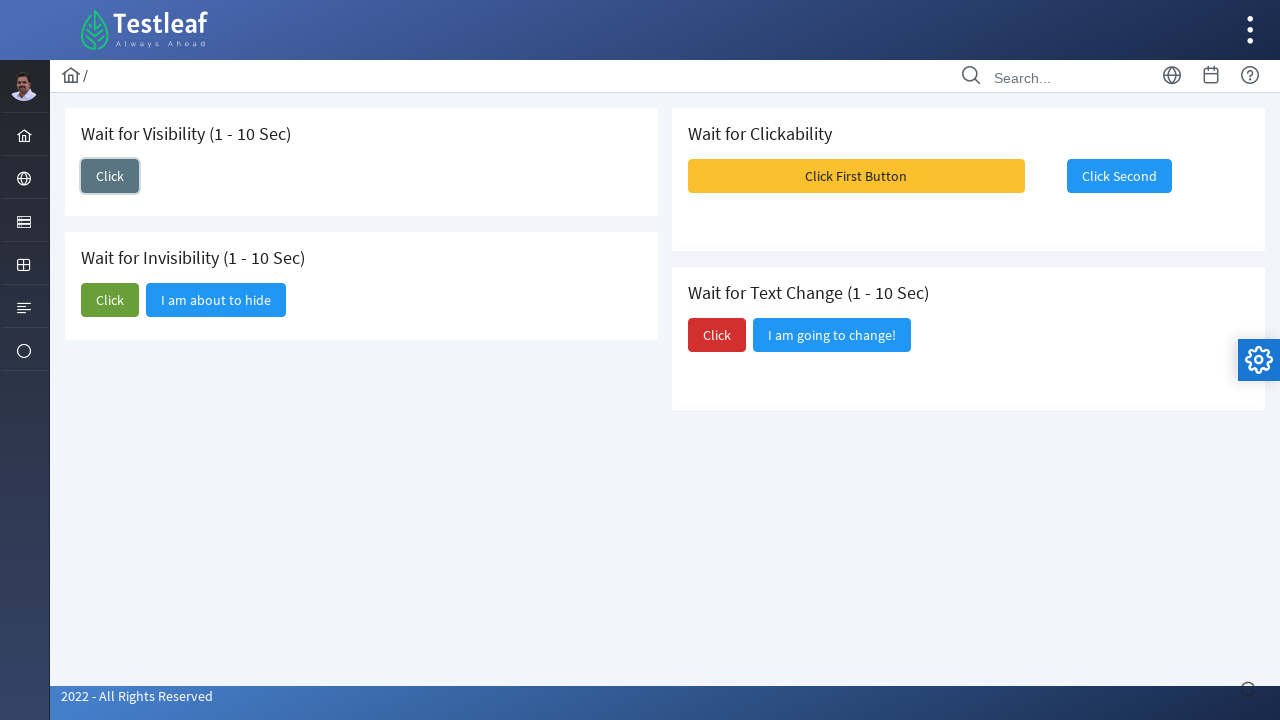

Waited for 'I am here' element to become visible
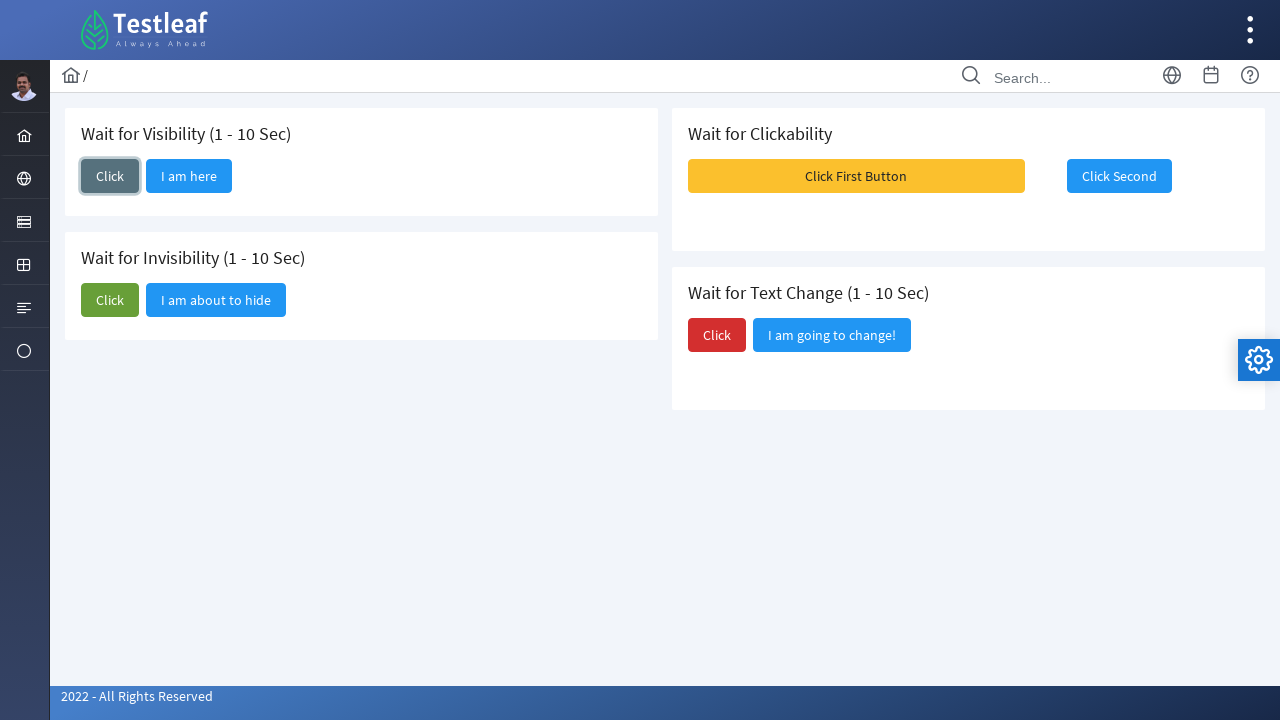

Located the 'I am here' element
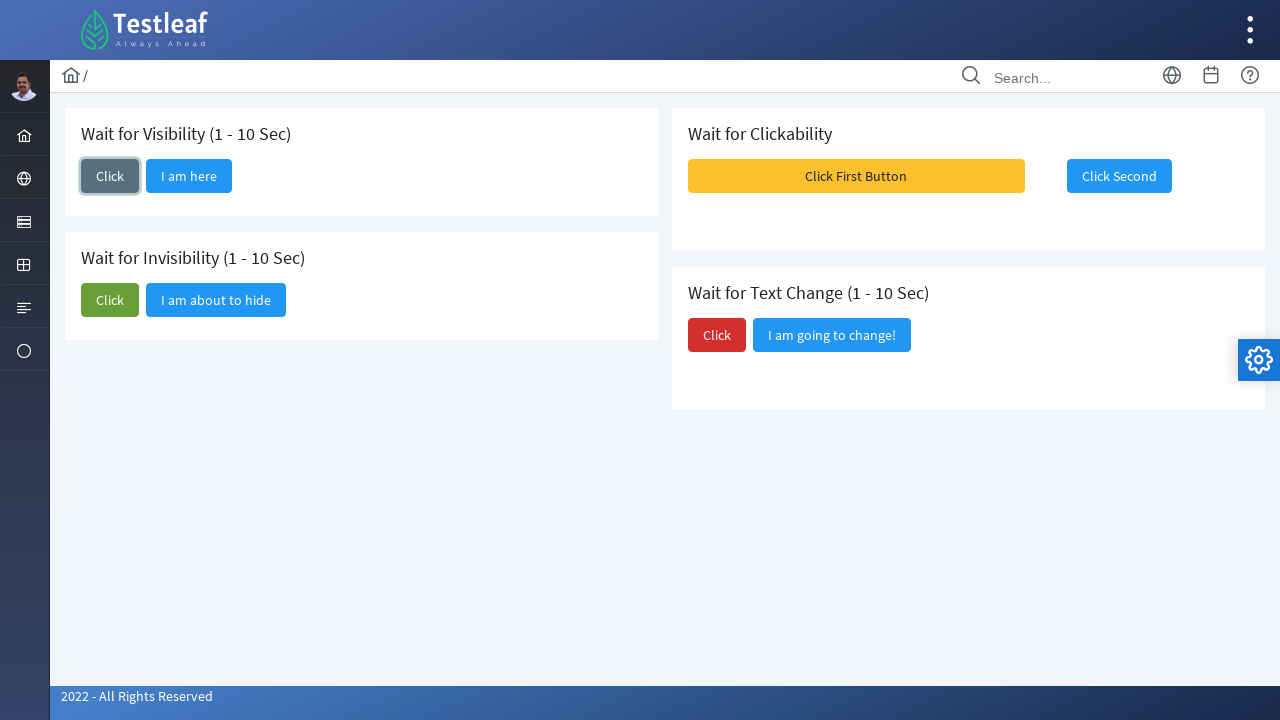

Verified that 'I am here' element is visible
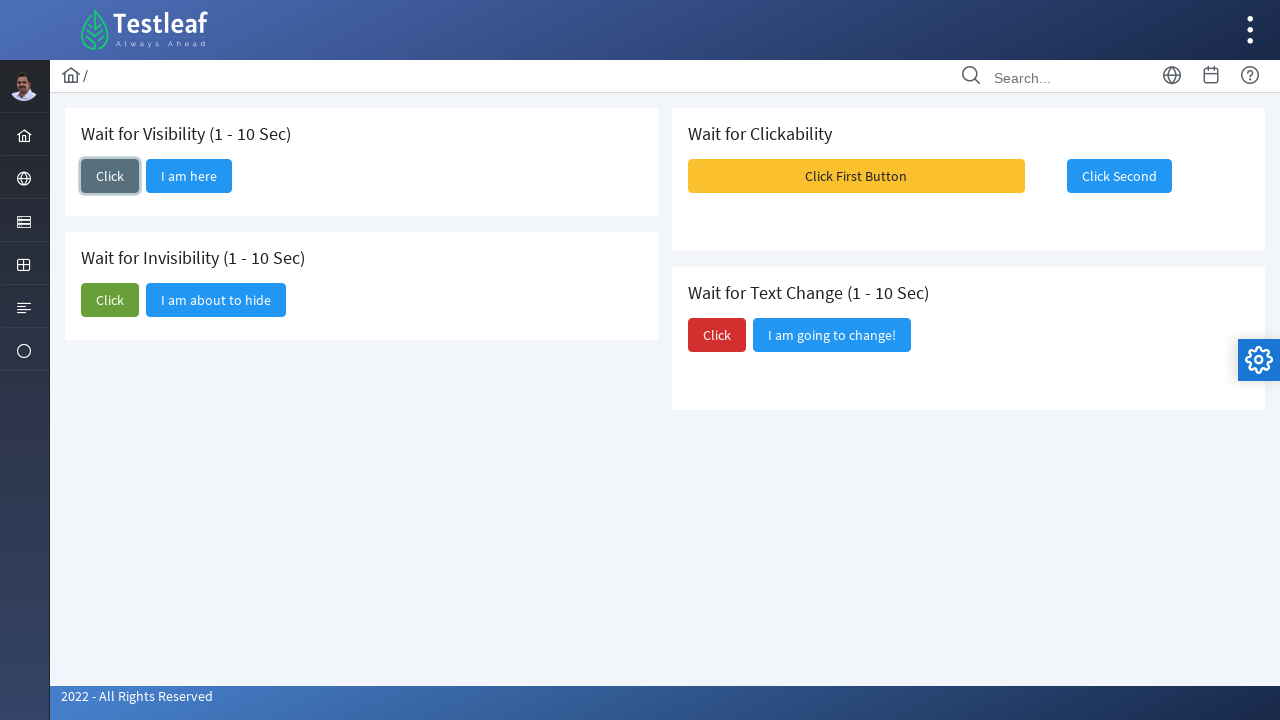

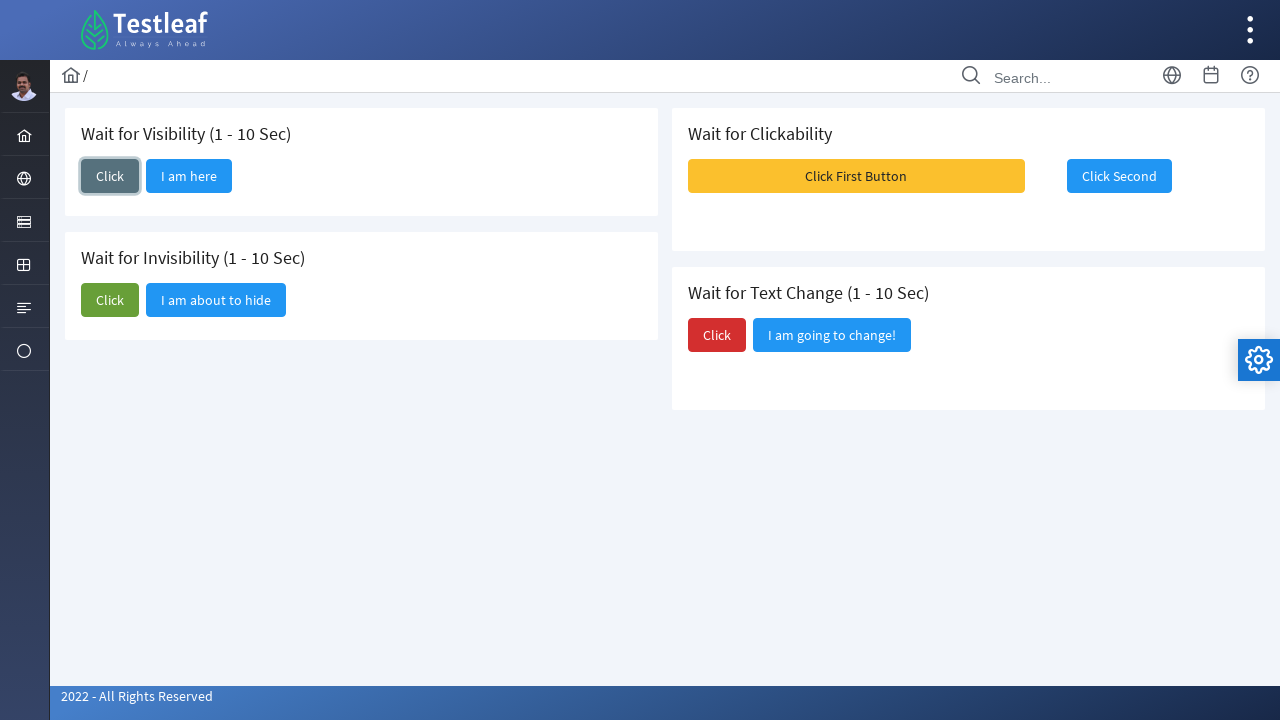